Navigates to the KTM India website homepage and verifies the page loads successfully

Starting URL: https://www.ktm.com/en-in.html

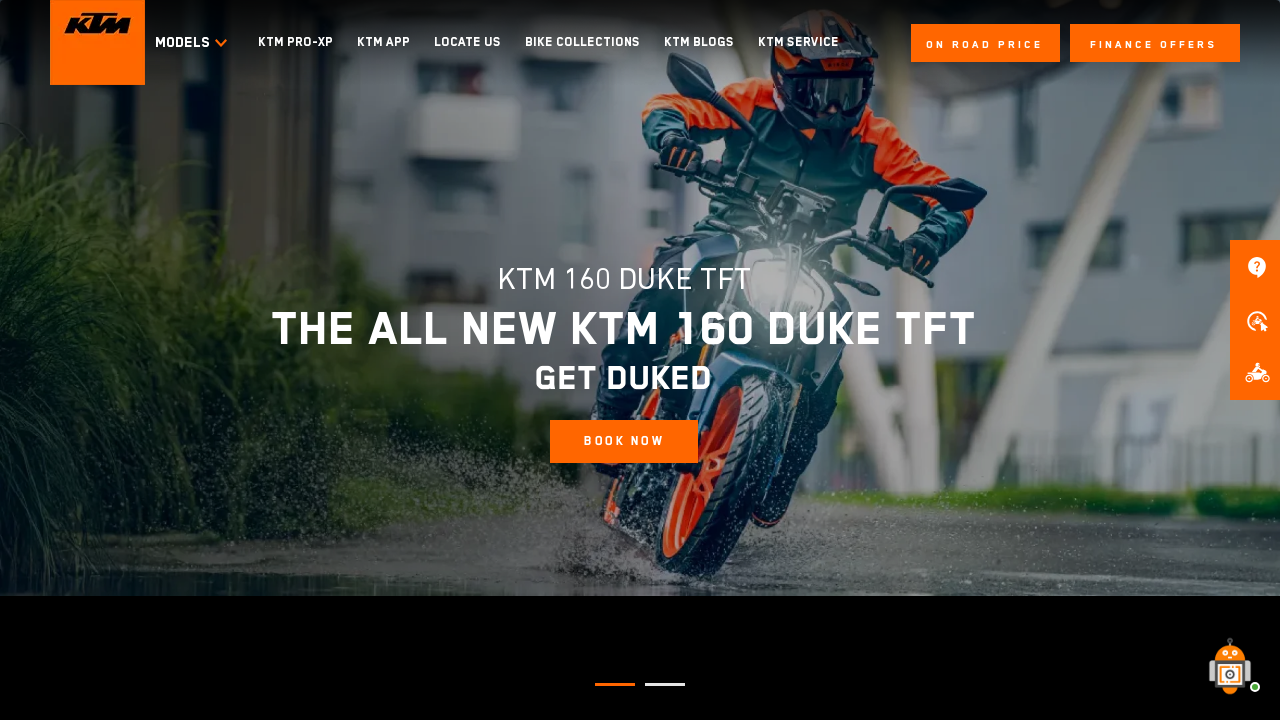

KTM India homepage loaded with DOM content ready
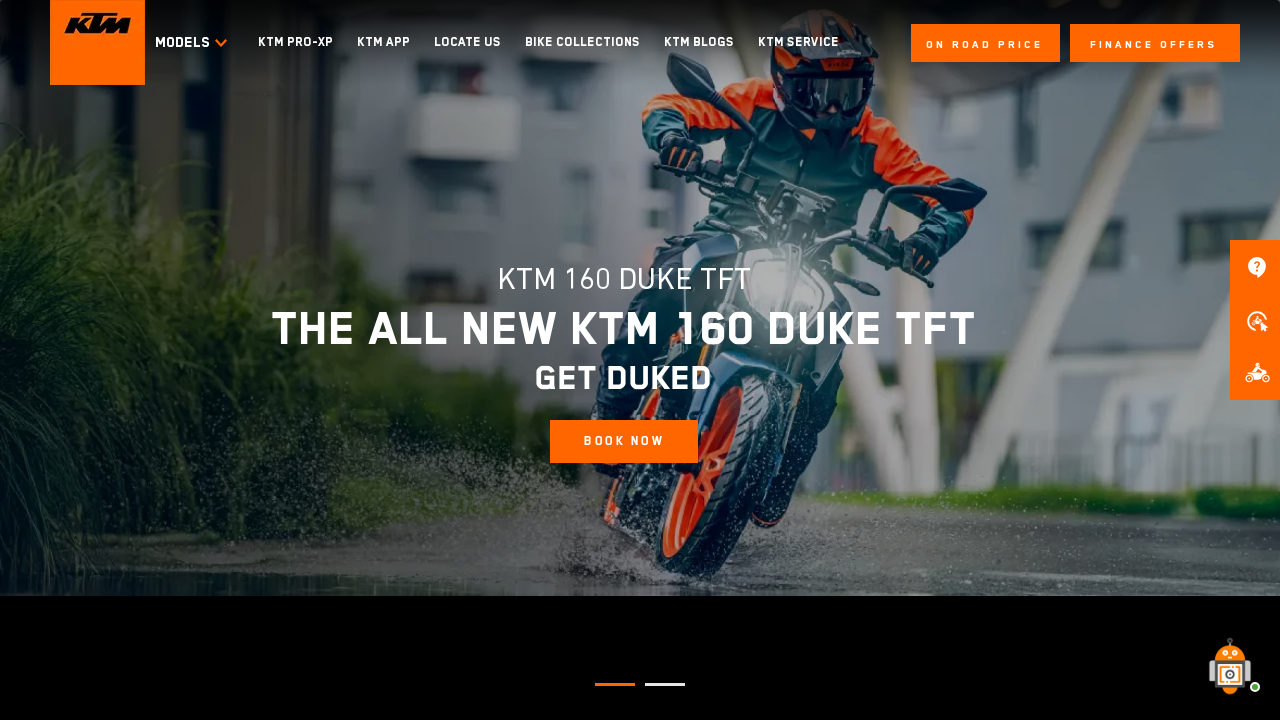

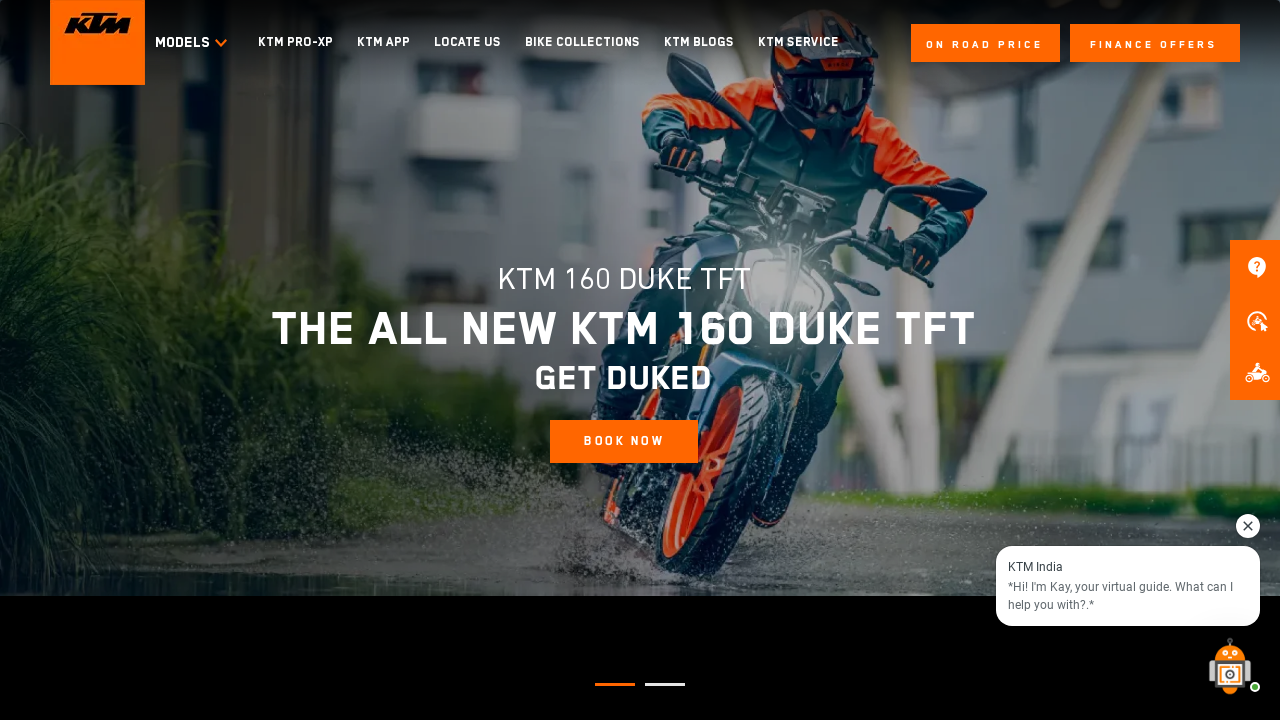